Tests CRUD operations on a TodoMVC application: creates 4 todo items, marks one as complete, deletes another, filters by active/completed status, and clears completed items.

Starting URL: http://todomvc4tasj.herokuapp.com/

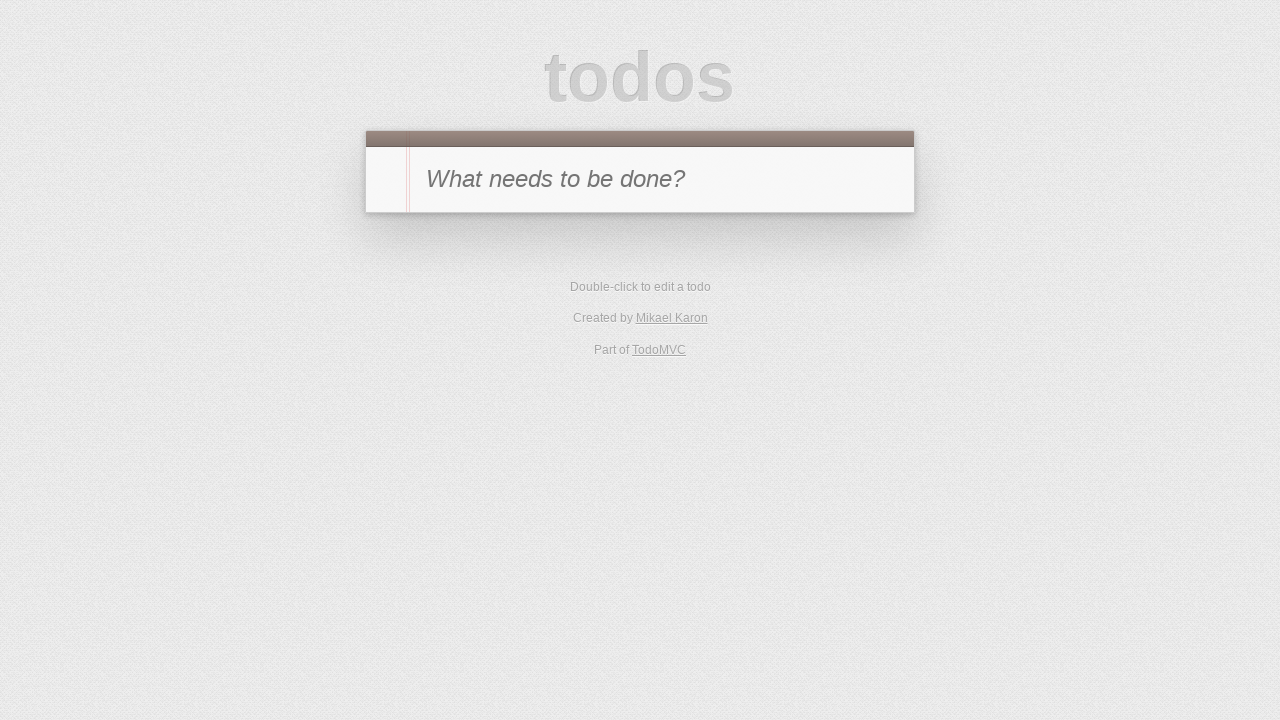

Waited for TodoMVC app to fully load
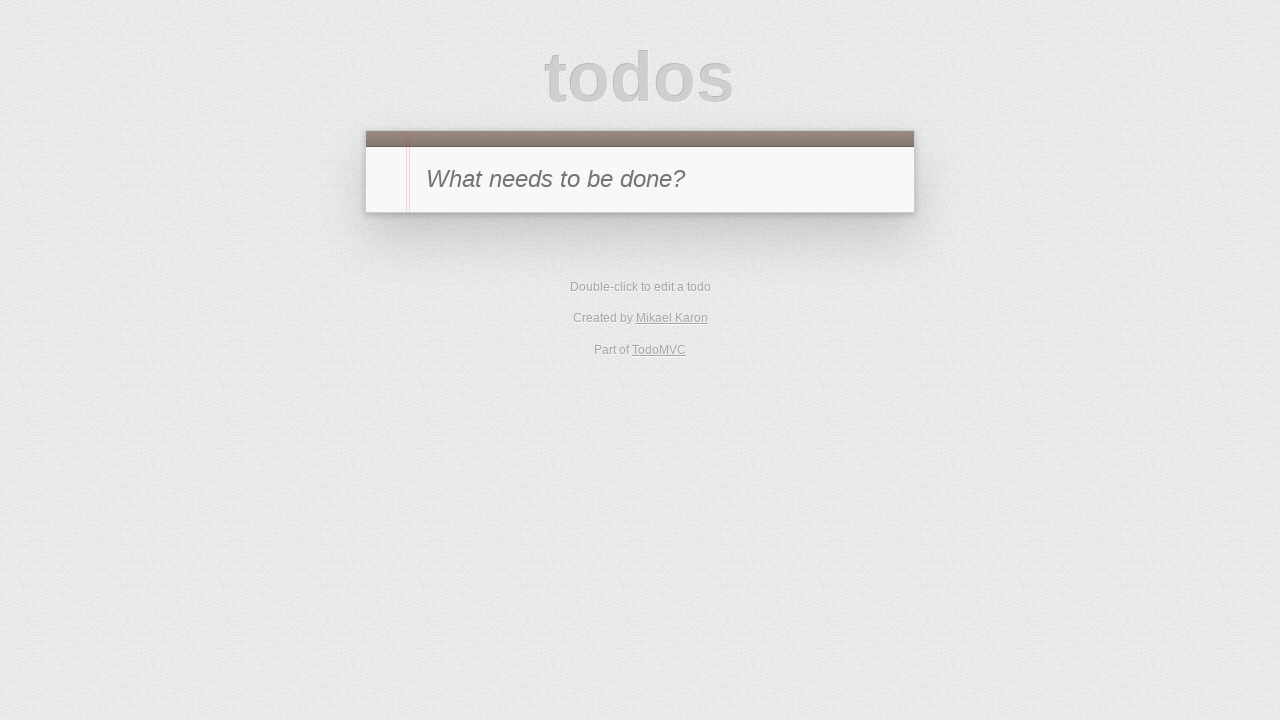

Filled new todo input with 'a' on #new-todo
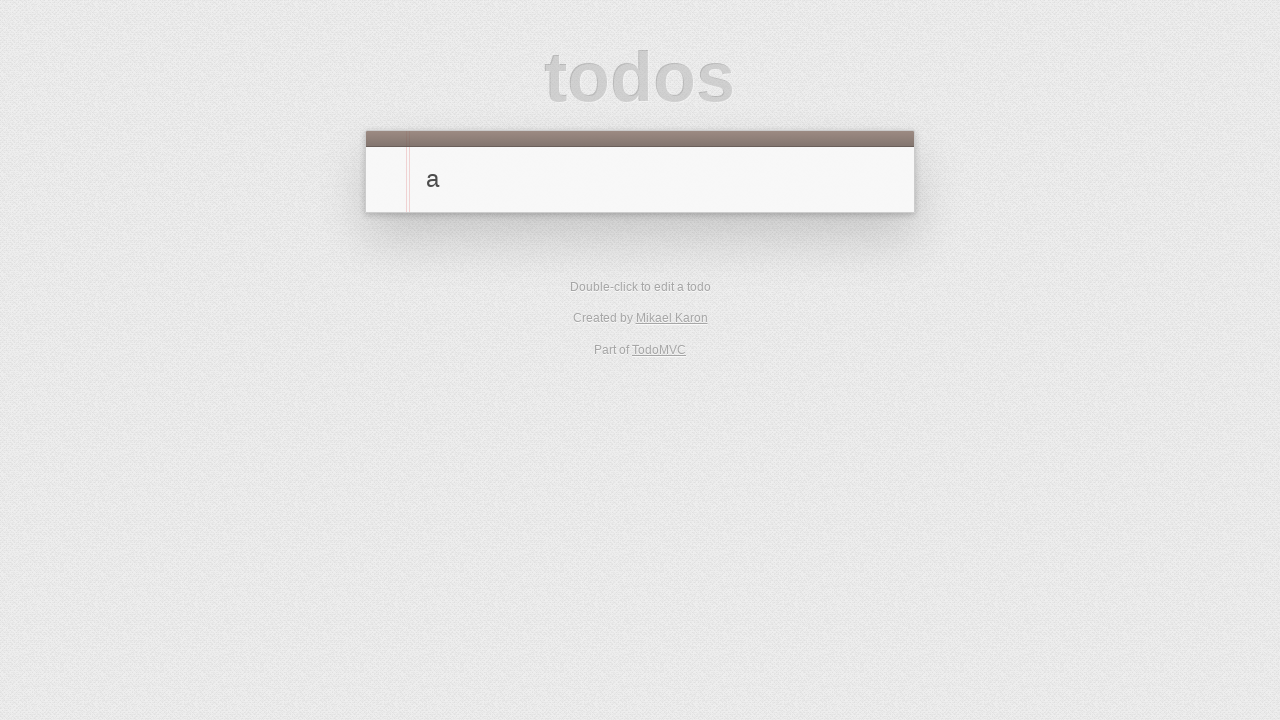

Pressed Enter to create first todo item 'a' on #new-todo
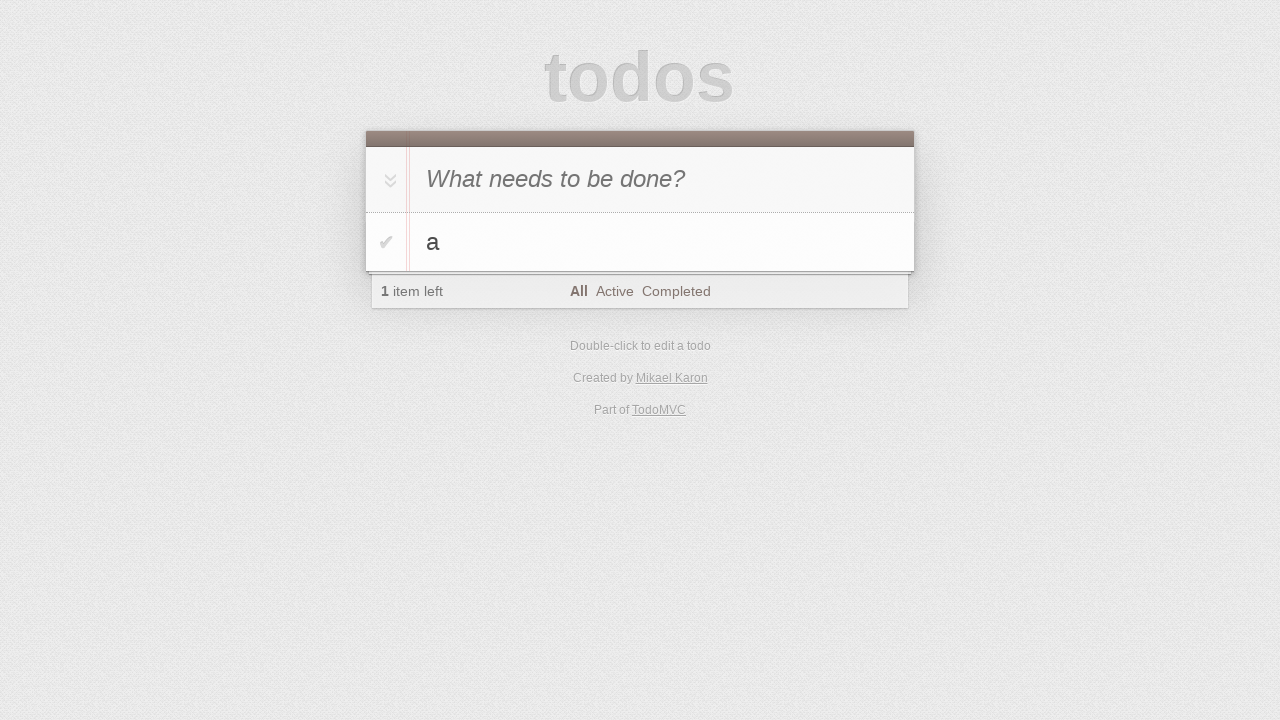

Filled new todo input with 'b' on #new-todo
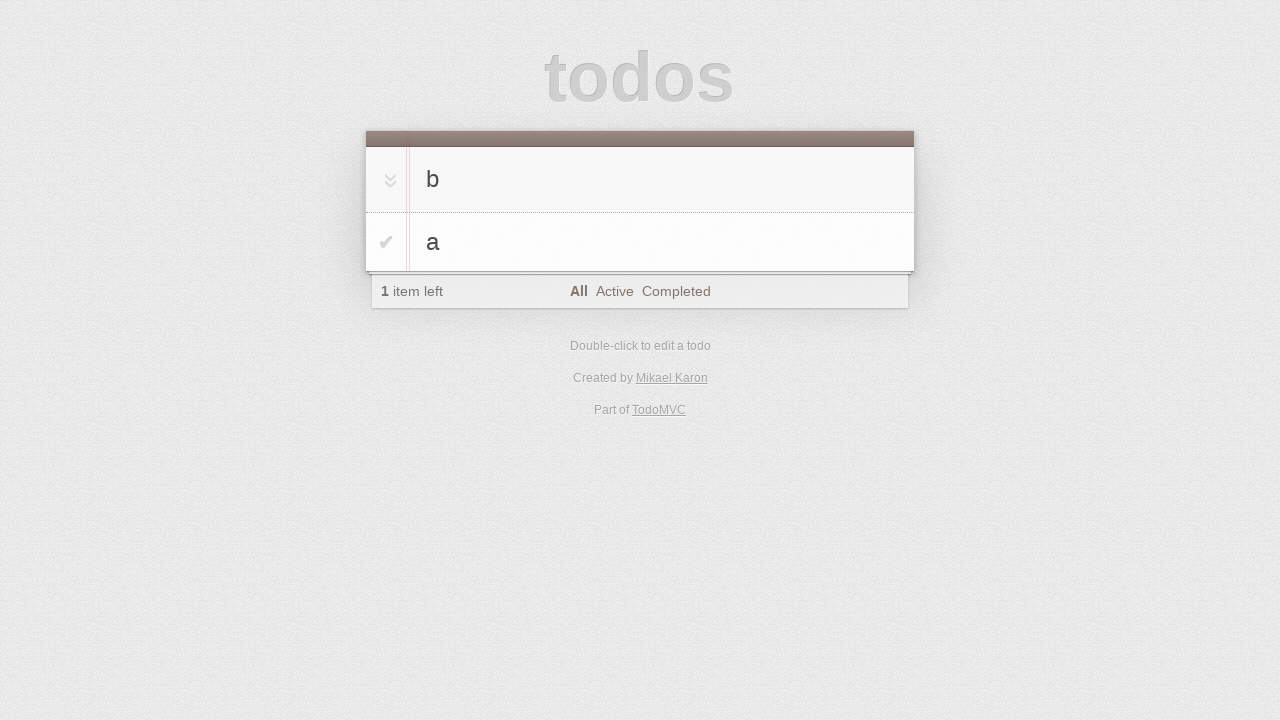

Pressed Enter to create second todo item 'b' on #new-todo
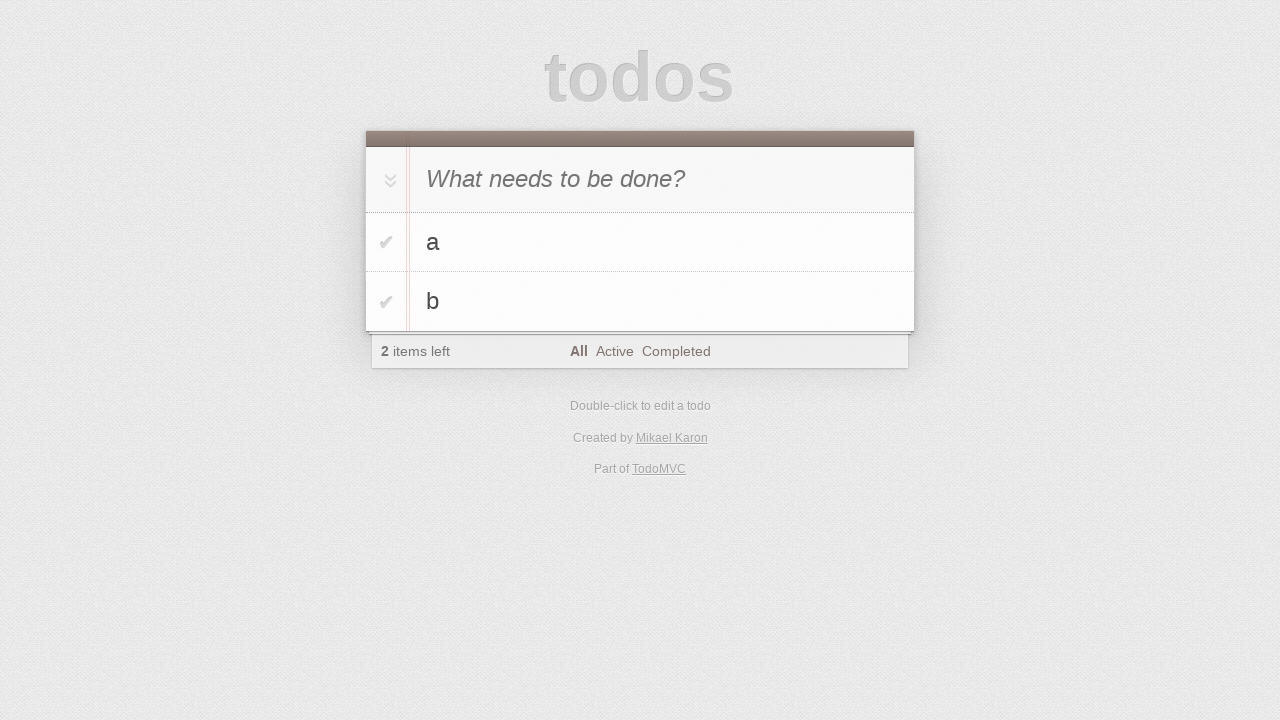

Filled new todo input with 'c' on #new-todo
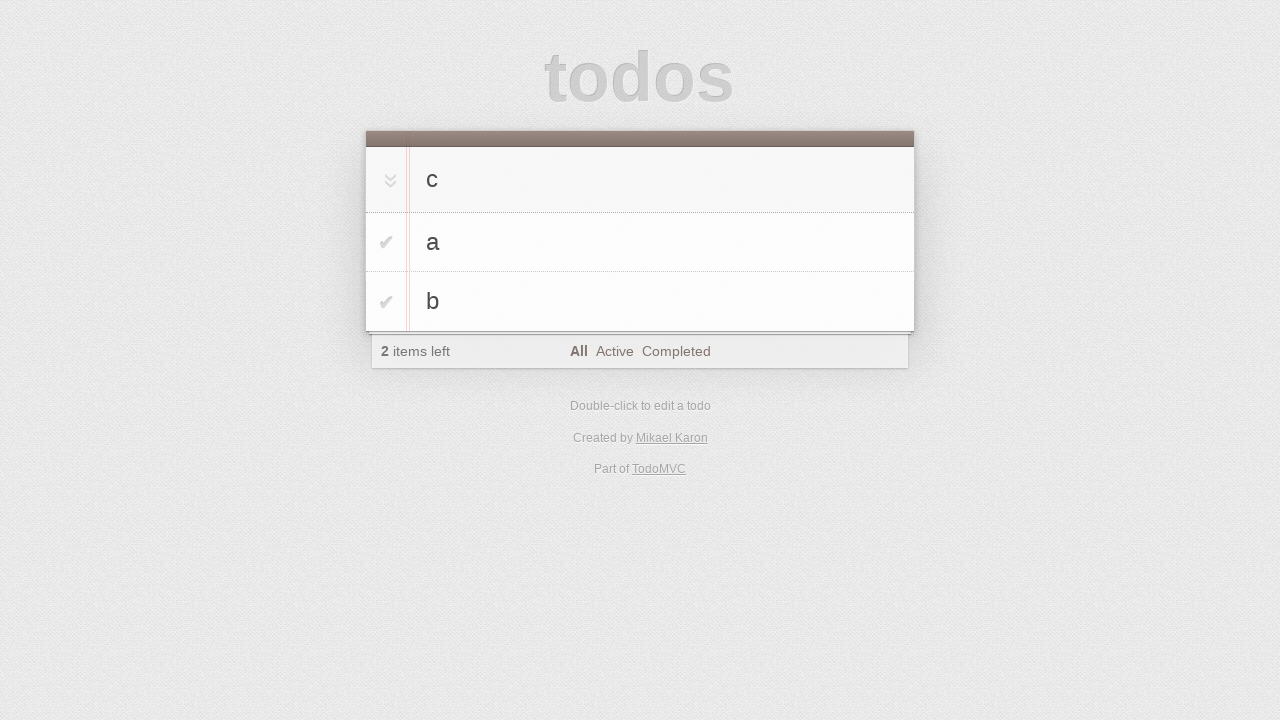

Pressed Enter to create third todo item 'c' on #new-todo
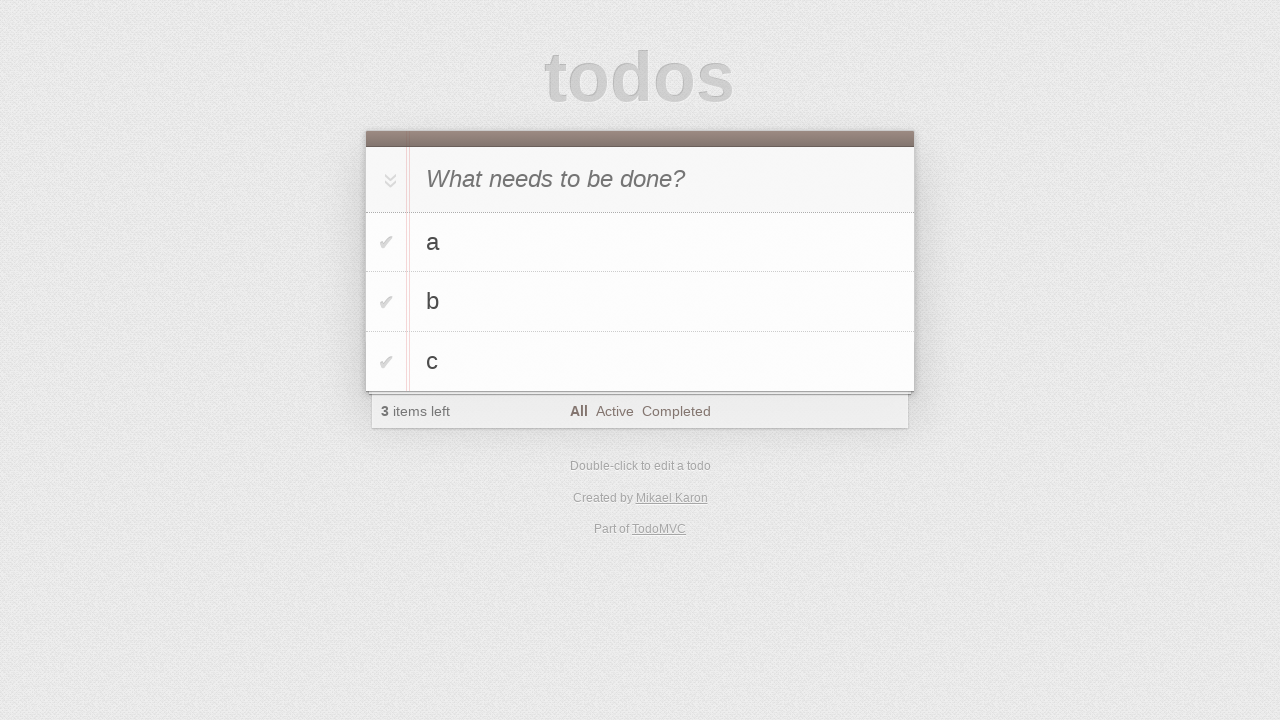

Filled new todo input with 'd' on #new-todo
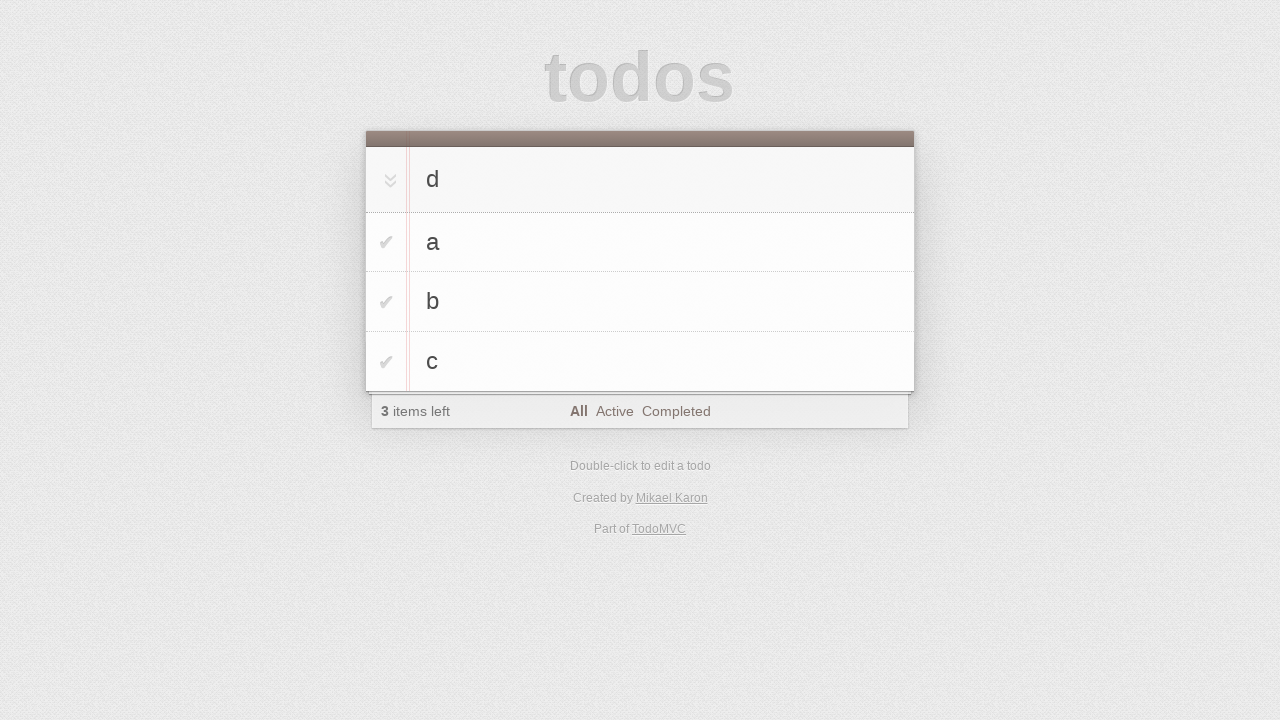

Pressed Enter to create fourth todo item 'd' on #new-todo
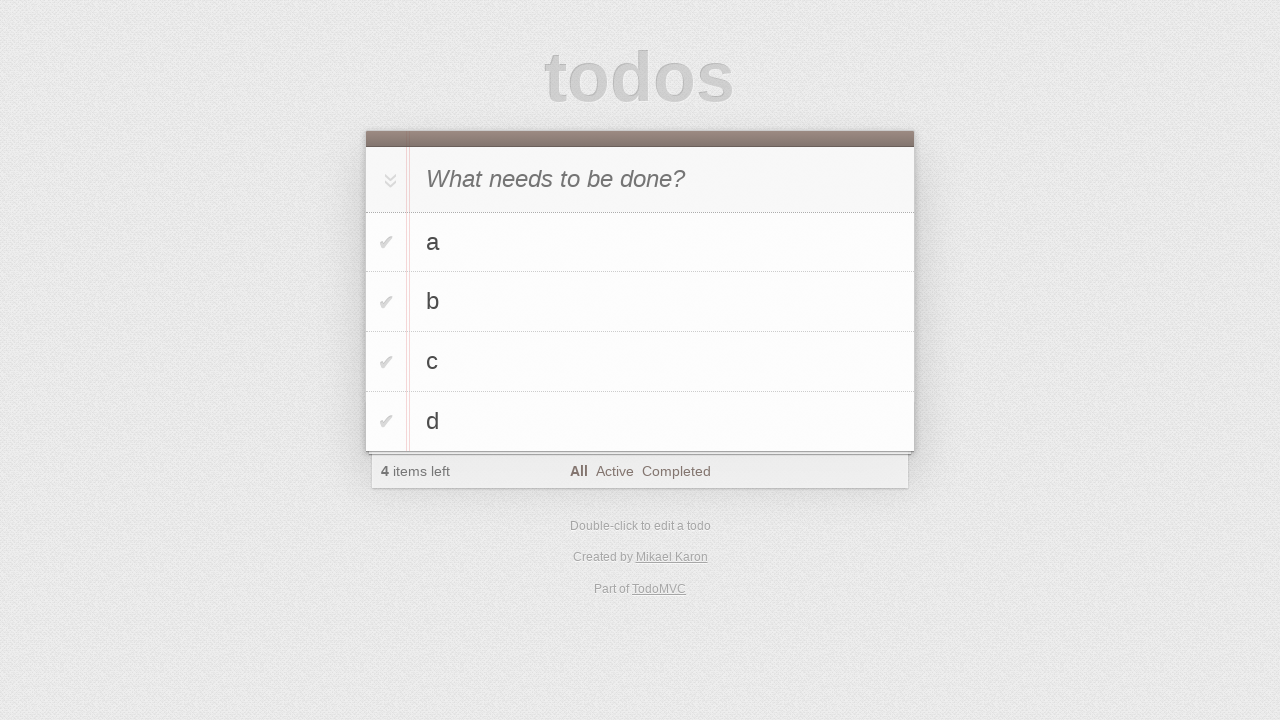

Verified that 4 todo items were created
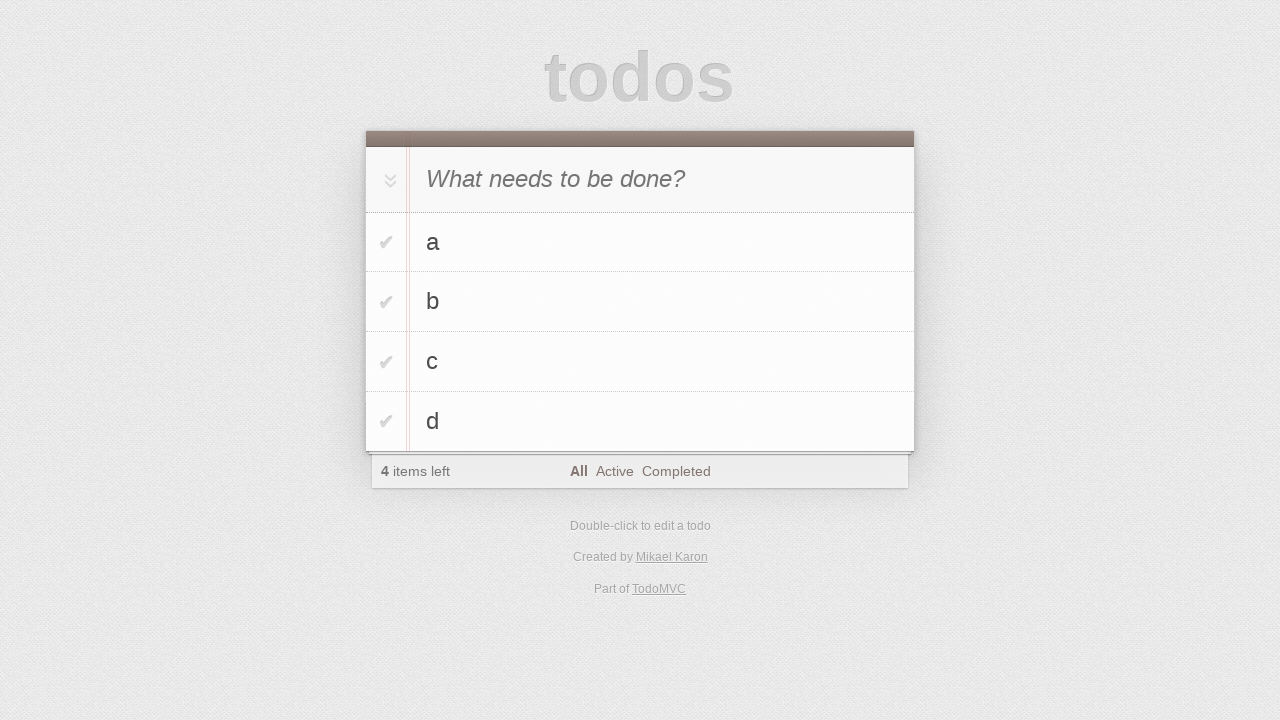

Marked second todo item 'b' as completed at (386, 302) on #todo-list li:nth-of-type(2) .toggle
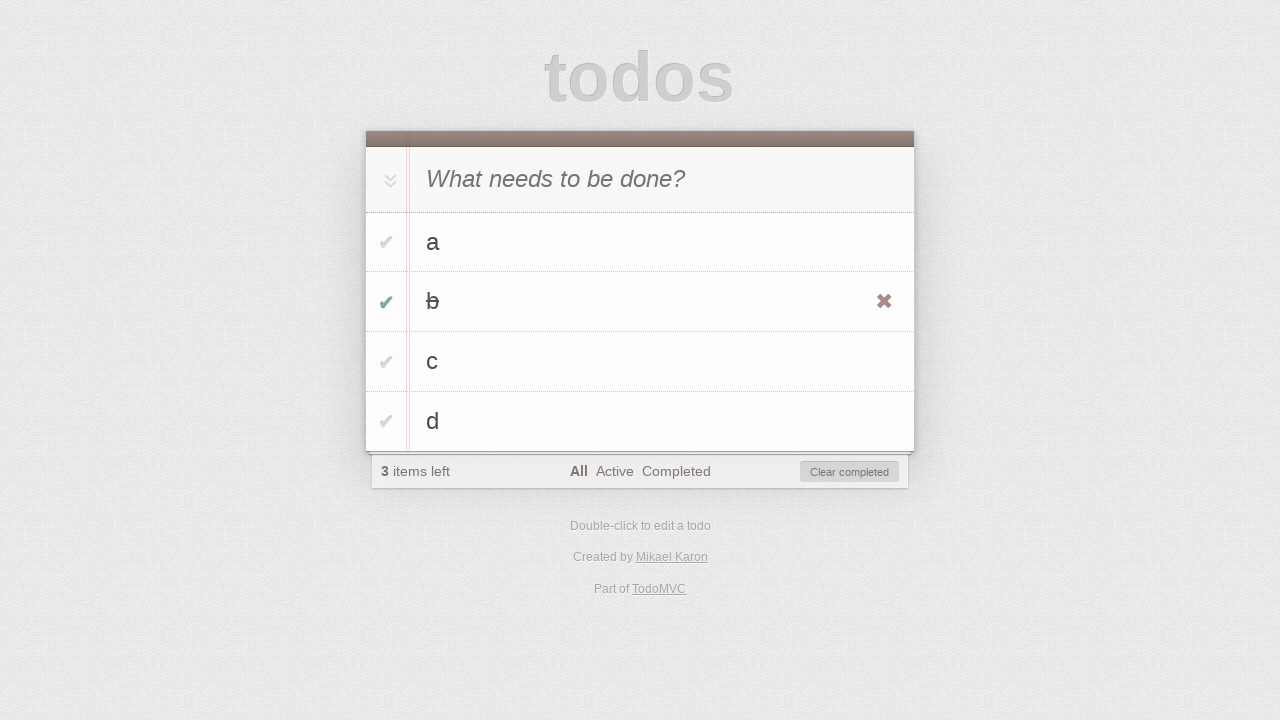

Hovered over fourth todo item to reveal delete button at (640, 421) on #todo-list li:nth-of-type(4)
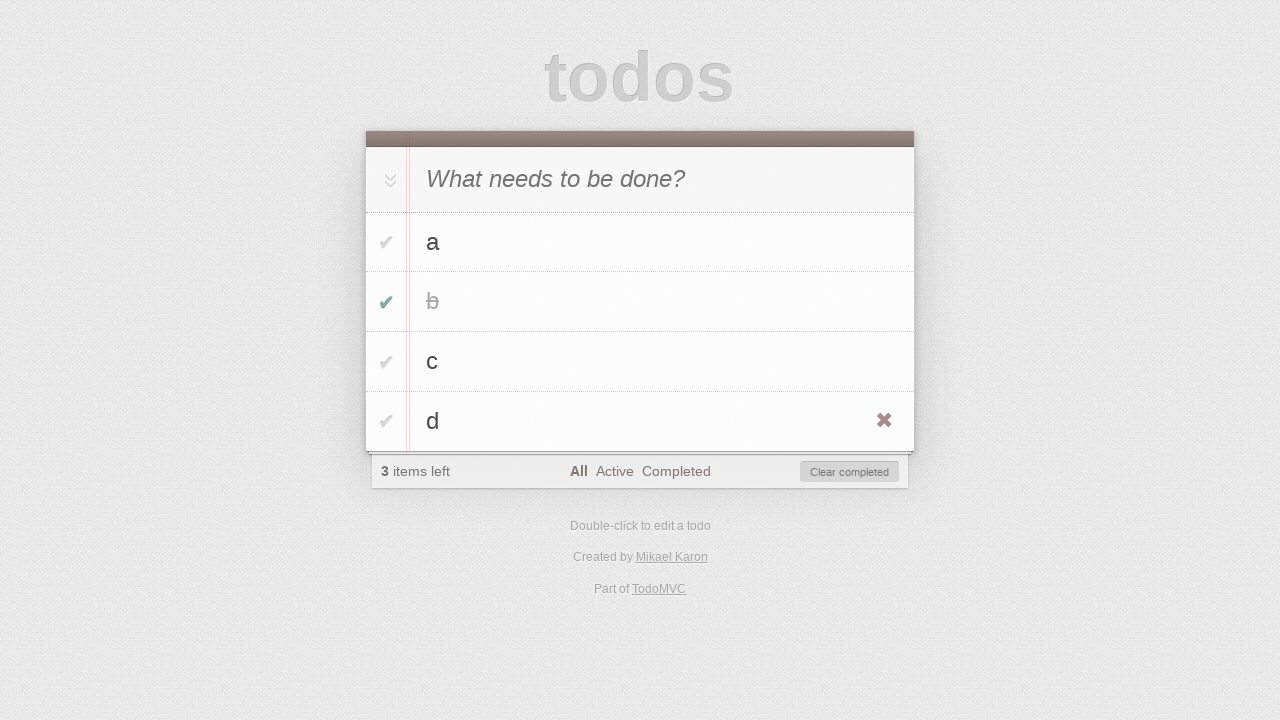

Clicked delete button to remove fourth todo item 'd' at (884, 421) on #todo-list li:nth-of-type(4) .destroy
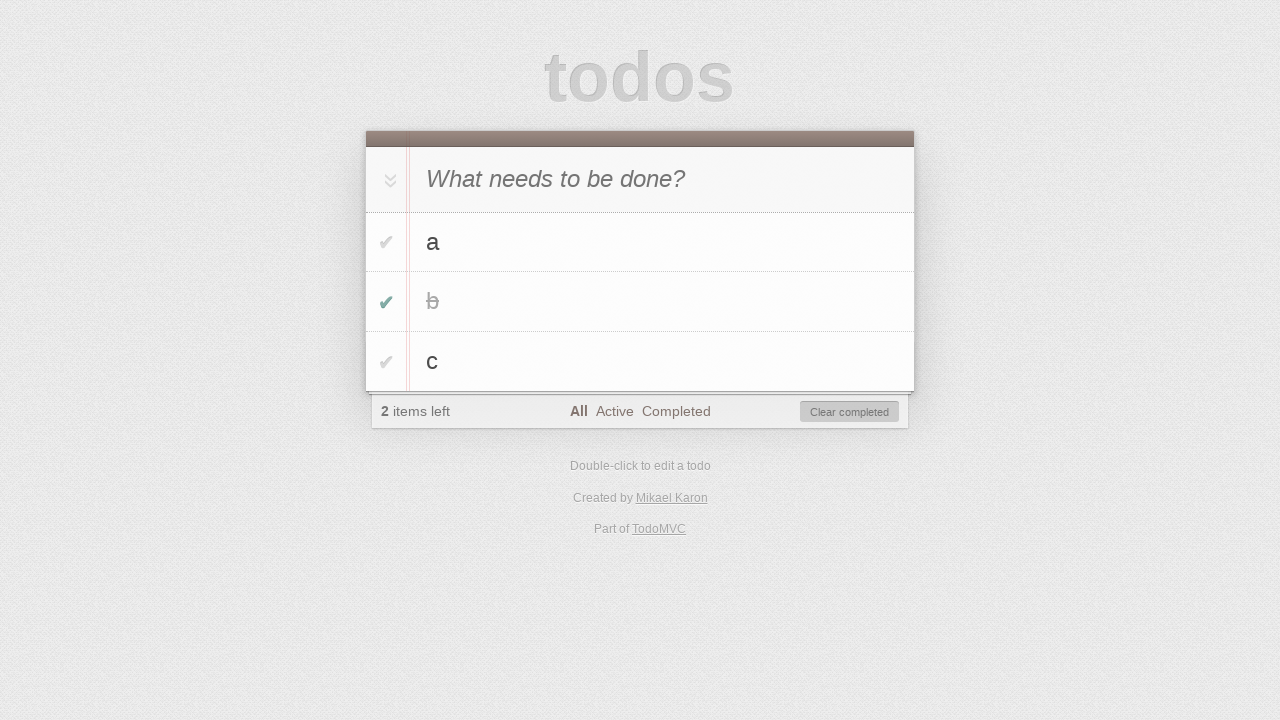

Verified that fourth todo item was removed, leaving 3 items
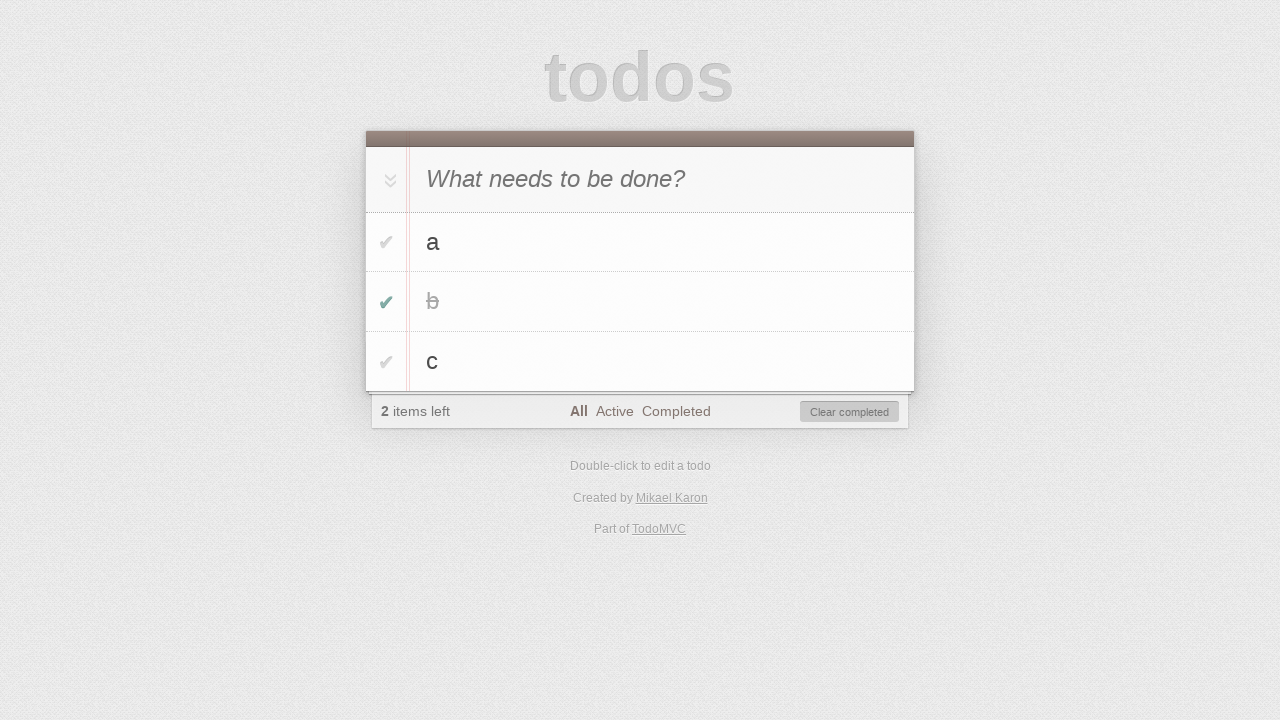

Clicked 'Active' filter to show only active todo items at (614, 411) on #filters > li:nth-child(2)
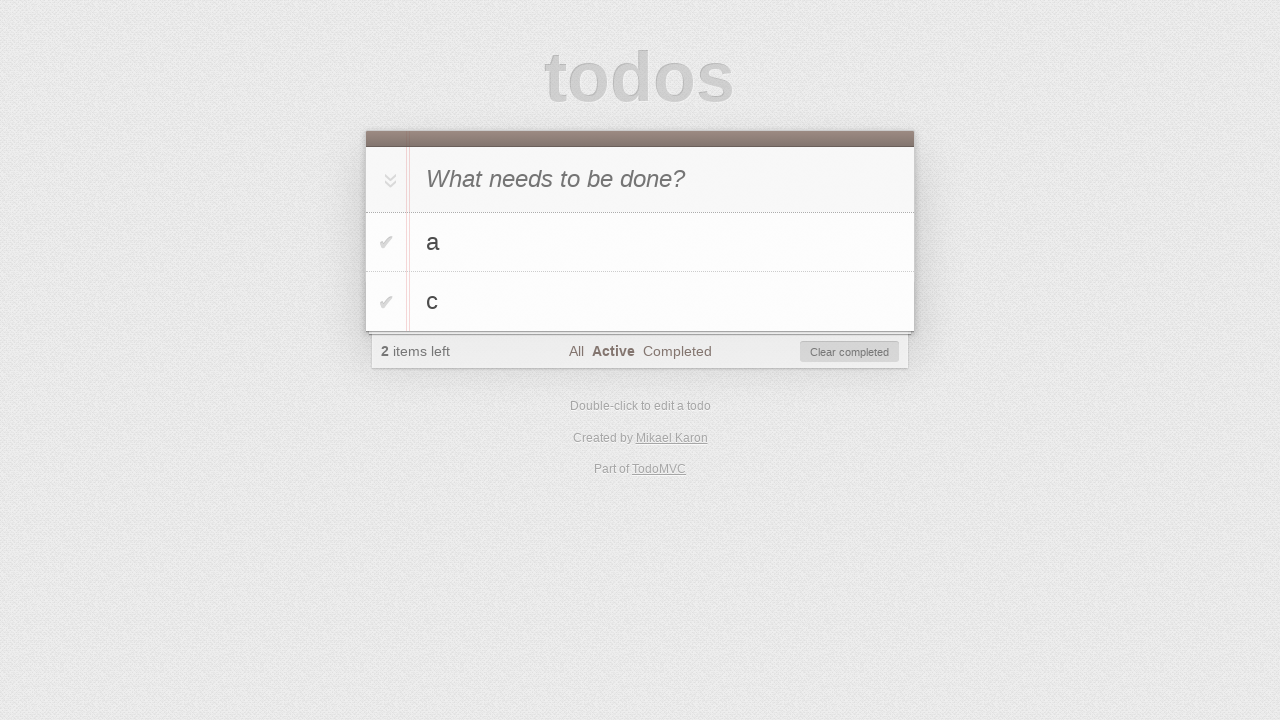

Clicked 'Completed' filter to show only completed todo items at (677, 351) on #filters > li:nth-child(3)
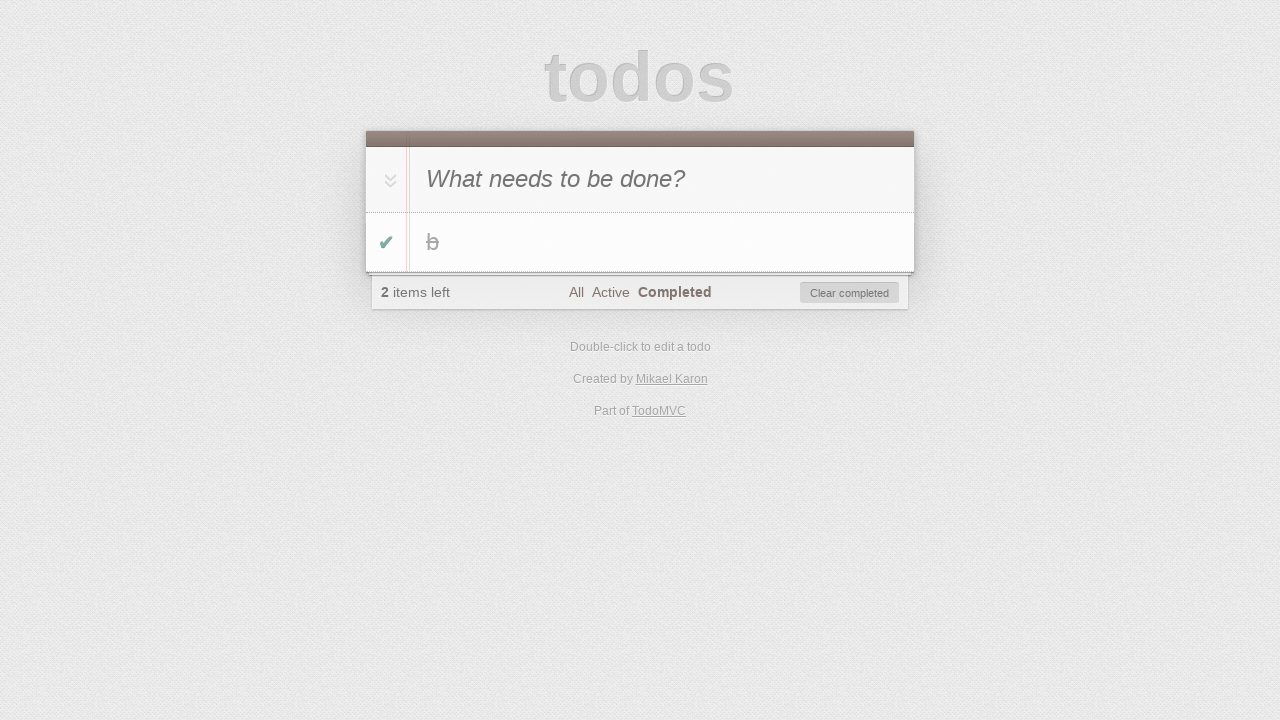

Clicked 'Clear completed' button to remove all completed items at (850, 293) on #clear-completed
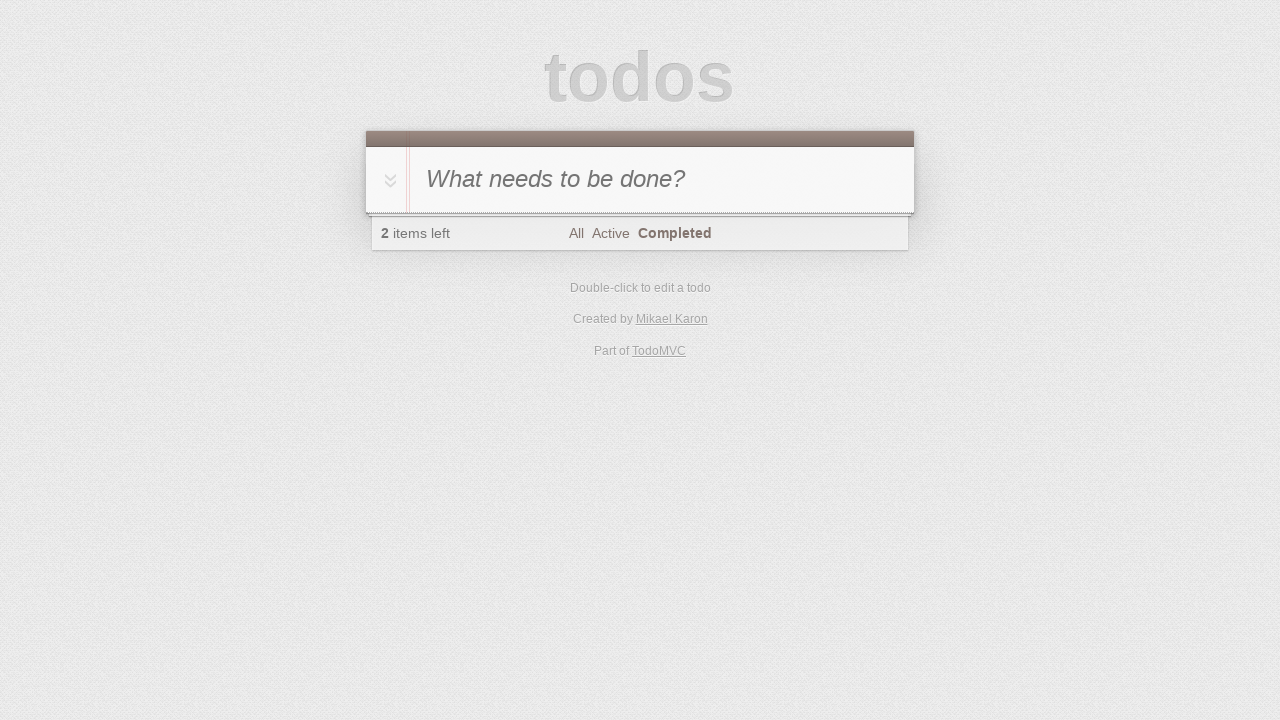

Verified that all completed todo items were cleared
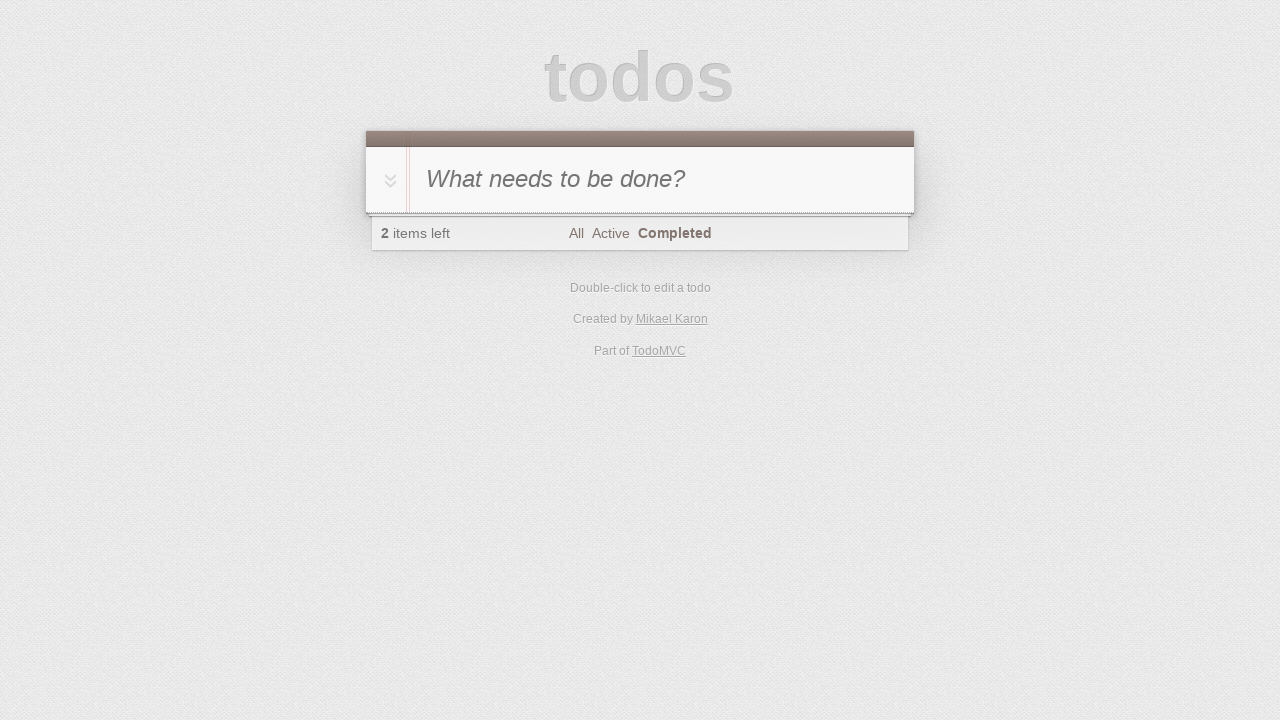

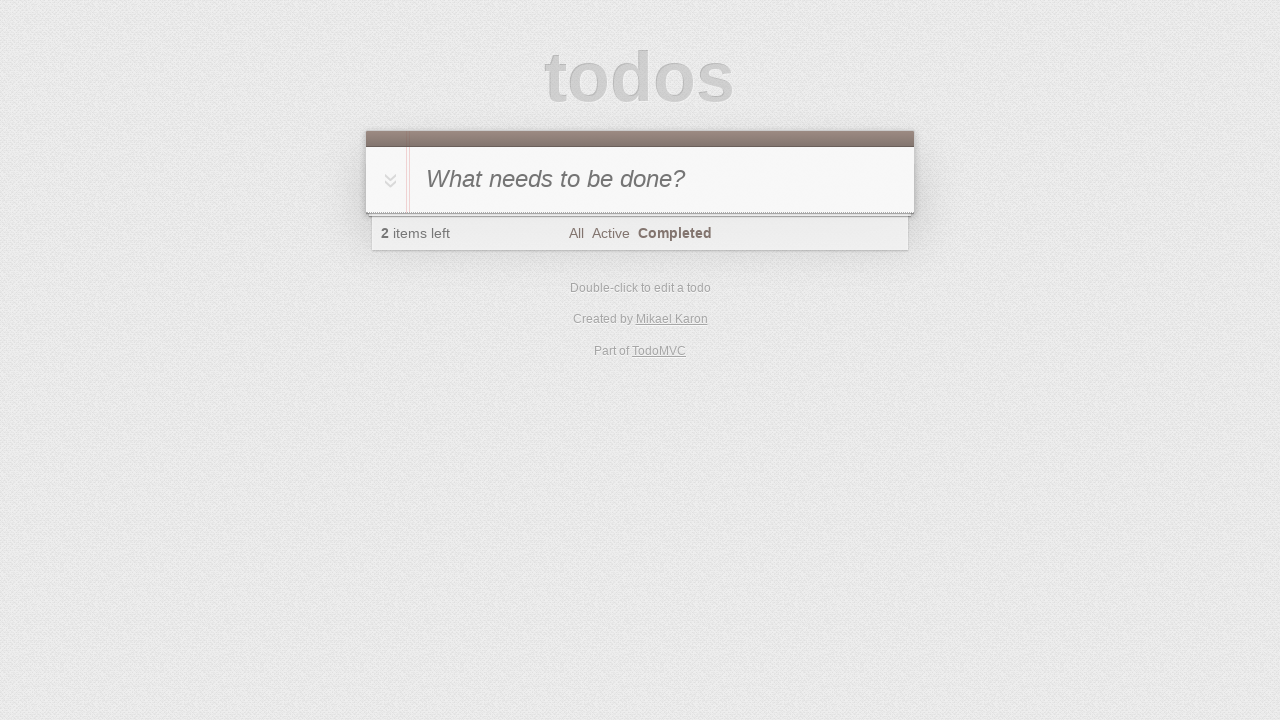